Tests explicit wait functionality by waiting for a price element to show "100", then clicking a book button, calculating a mathematical answer based on a page value, and submitting the result.

Starting URL: http://suninjuly.github.io/explicit_wait2.html

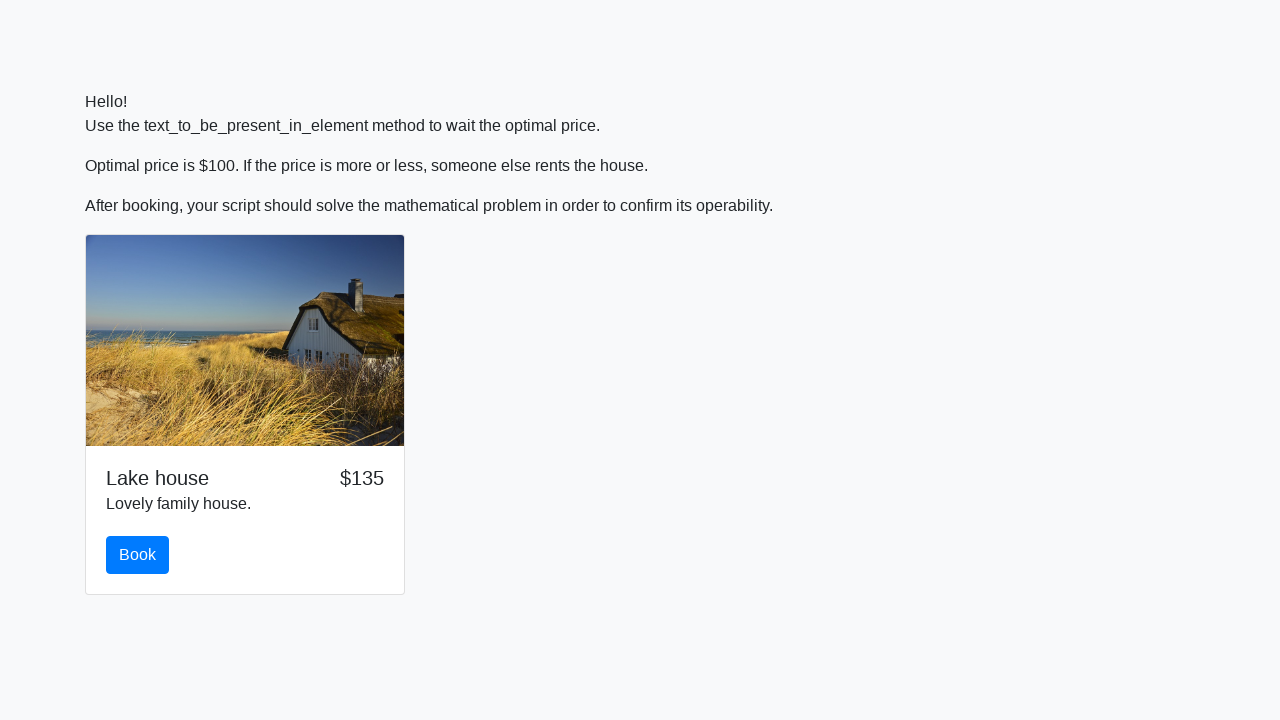

Waited for price element to show '100'
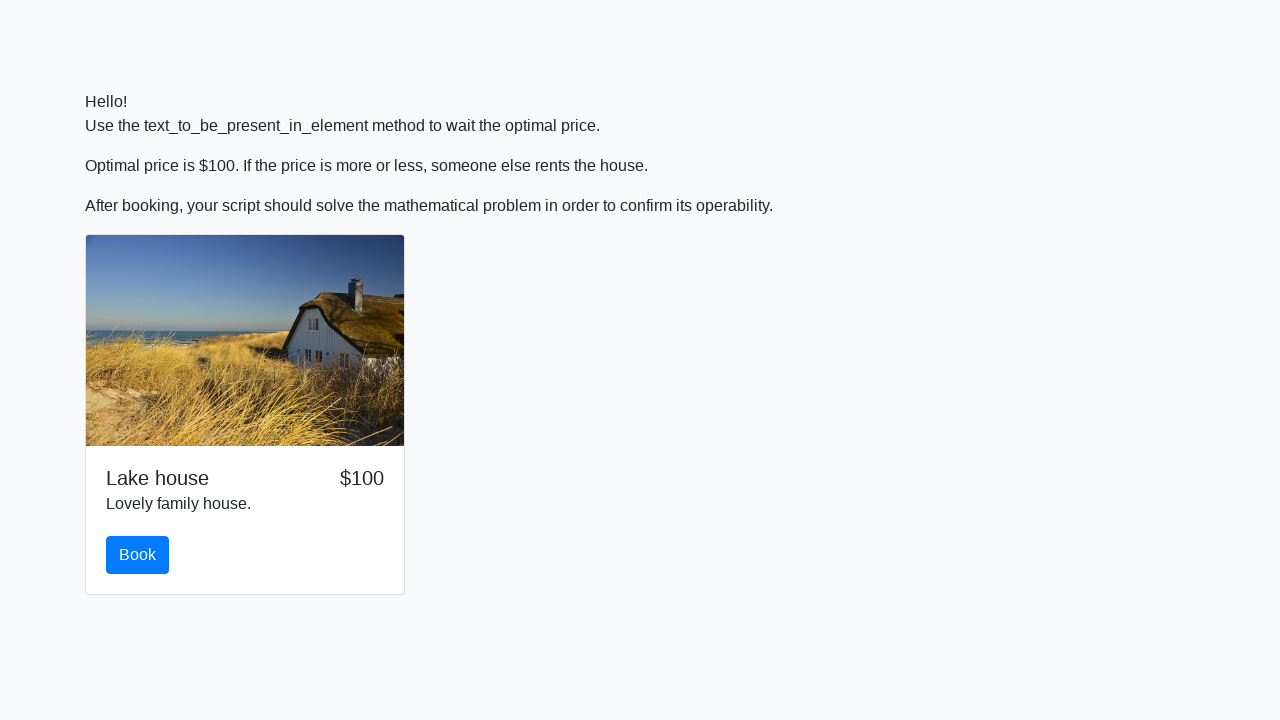

Clicked the book button at (138, 555) on #book
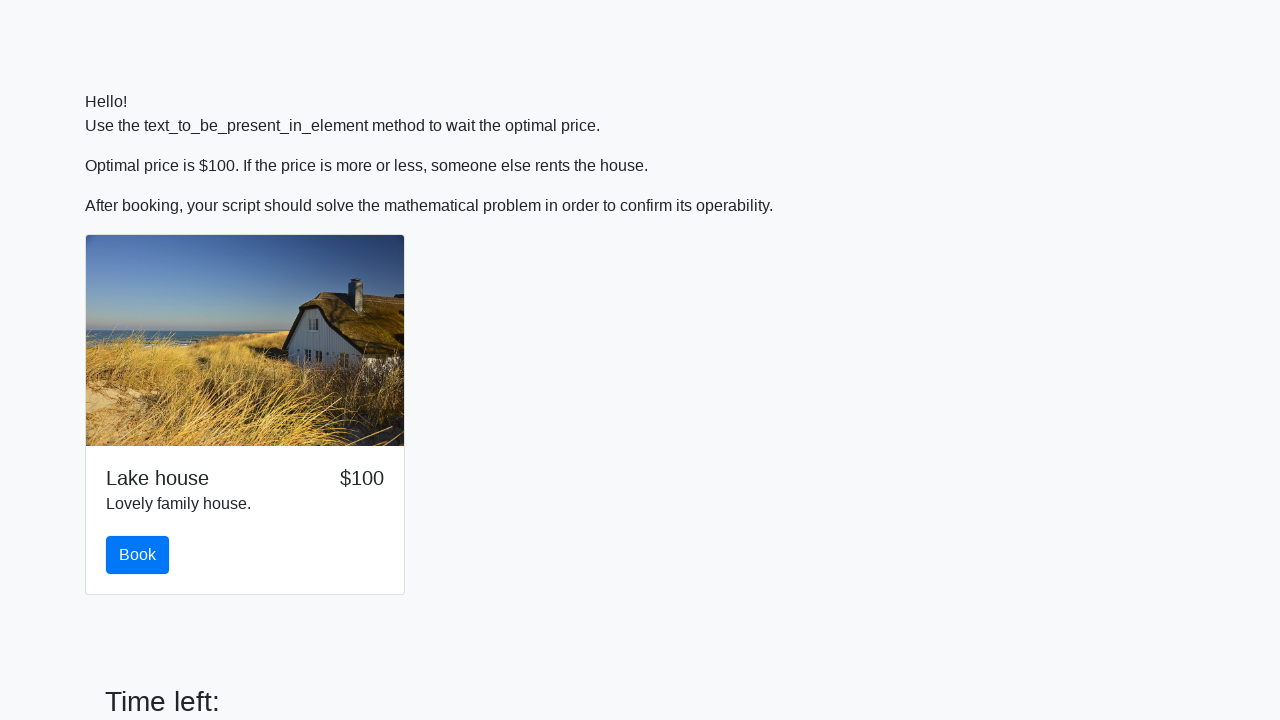

Scrolled to the solve button
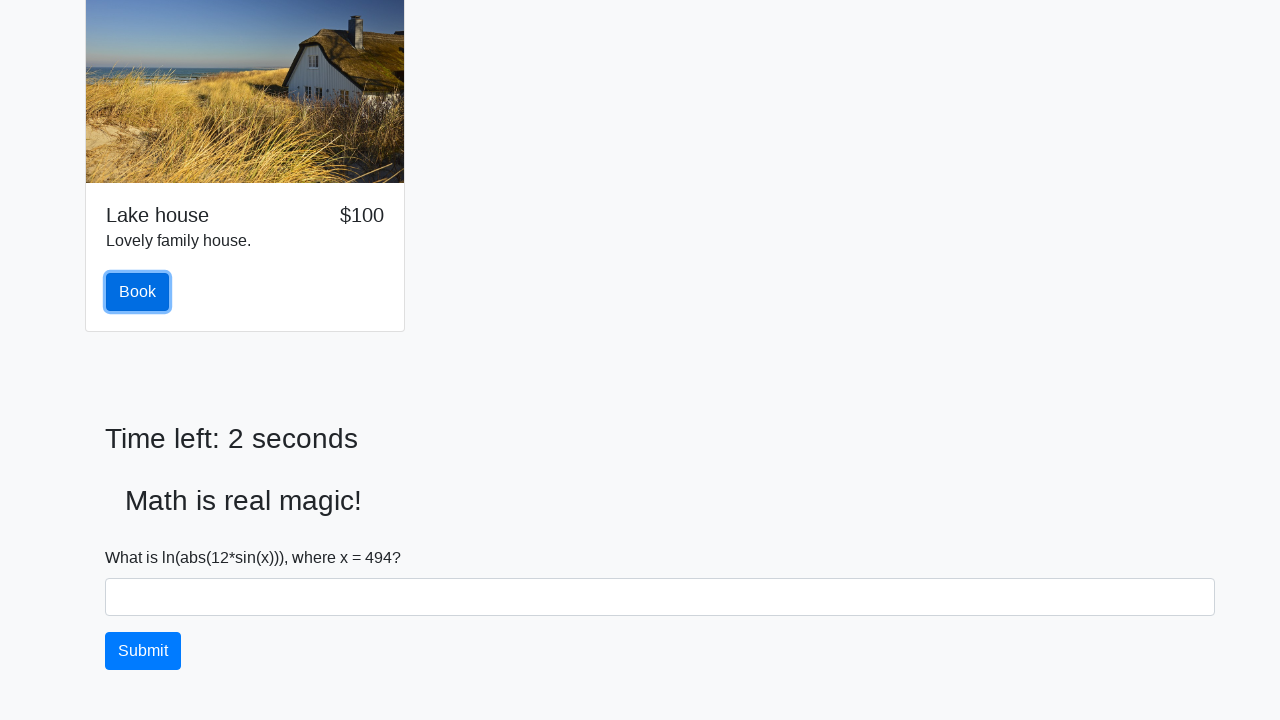

Retrieved input value from page: 494
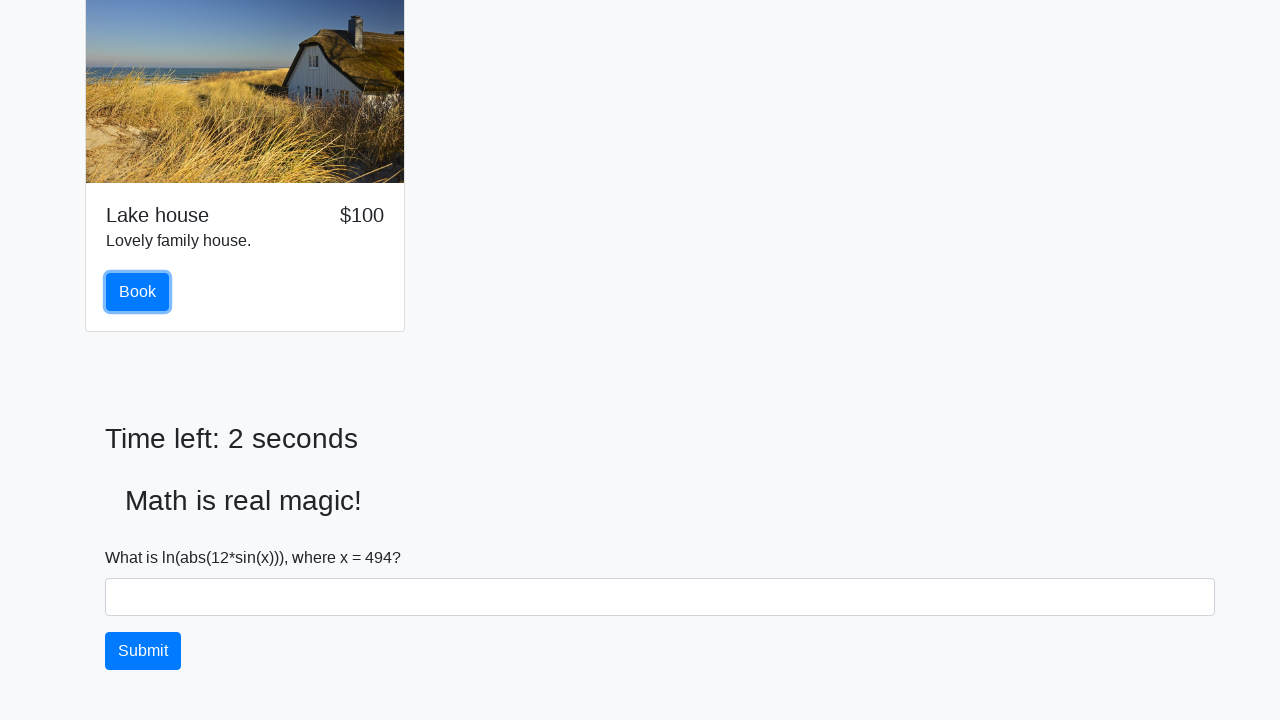

Calculated answer using mathematical formula: 2.1226472467032207
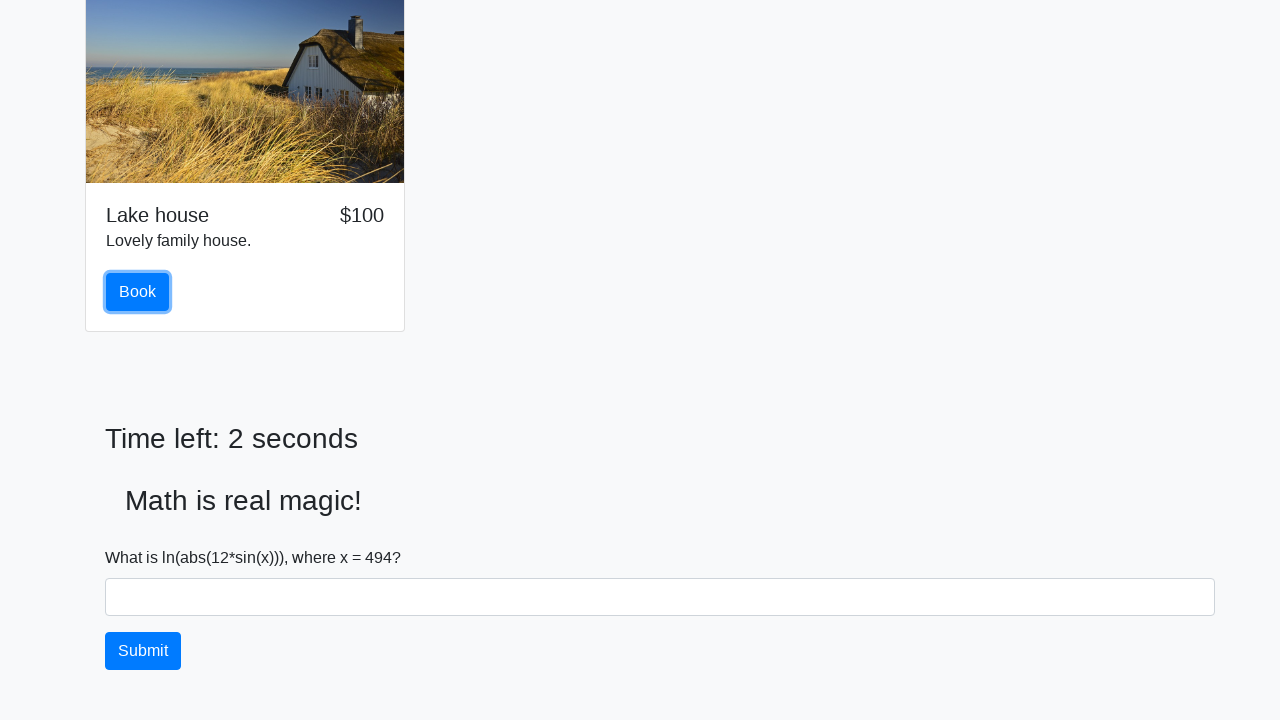

Filled answer field with calculated value: 2.1226472467032207 on #answer
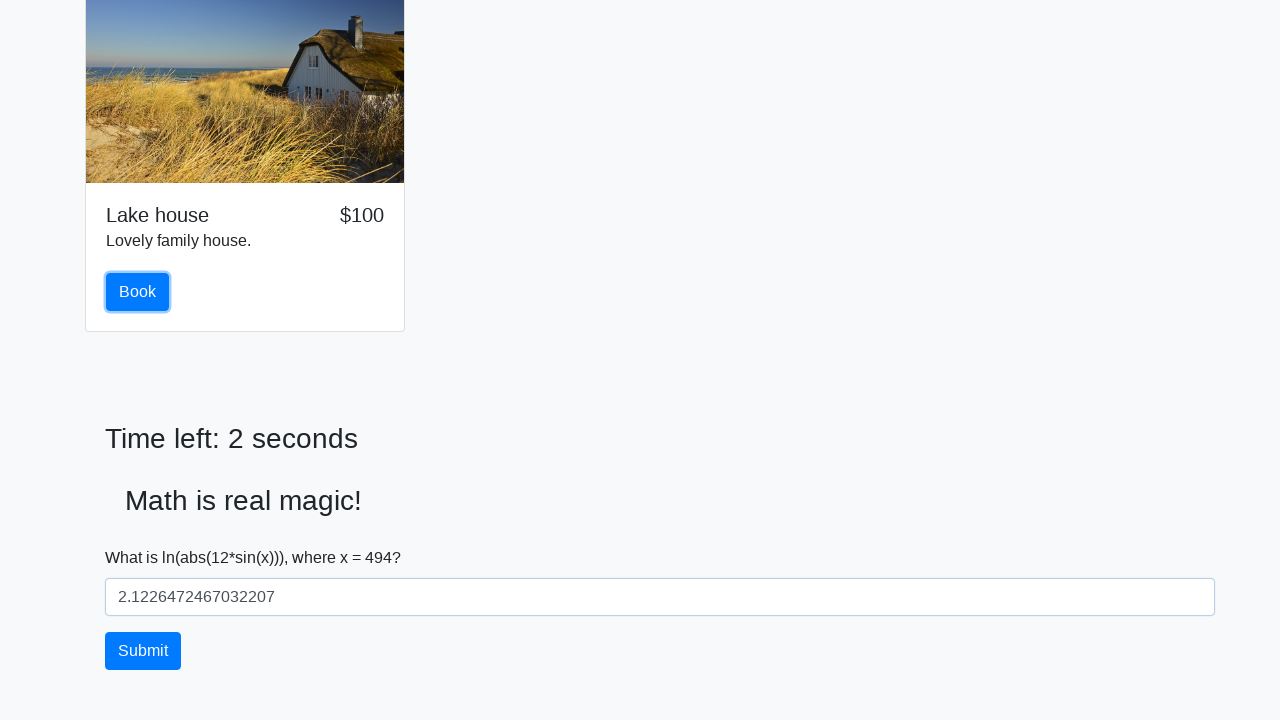

Clicked the solve button to submit answer at (143, 651) on #solve
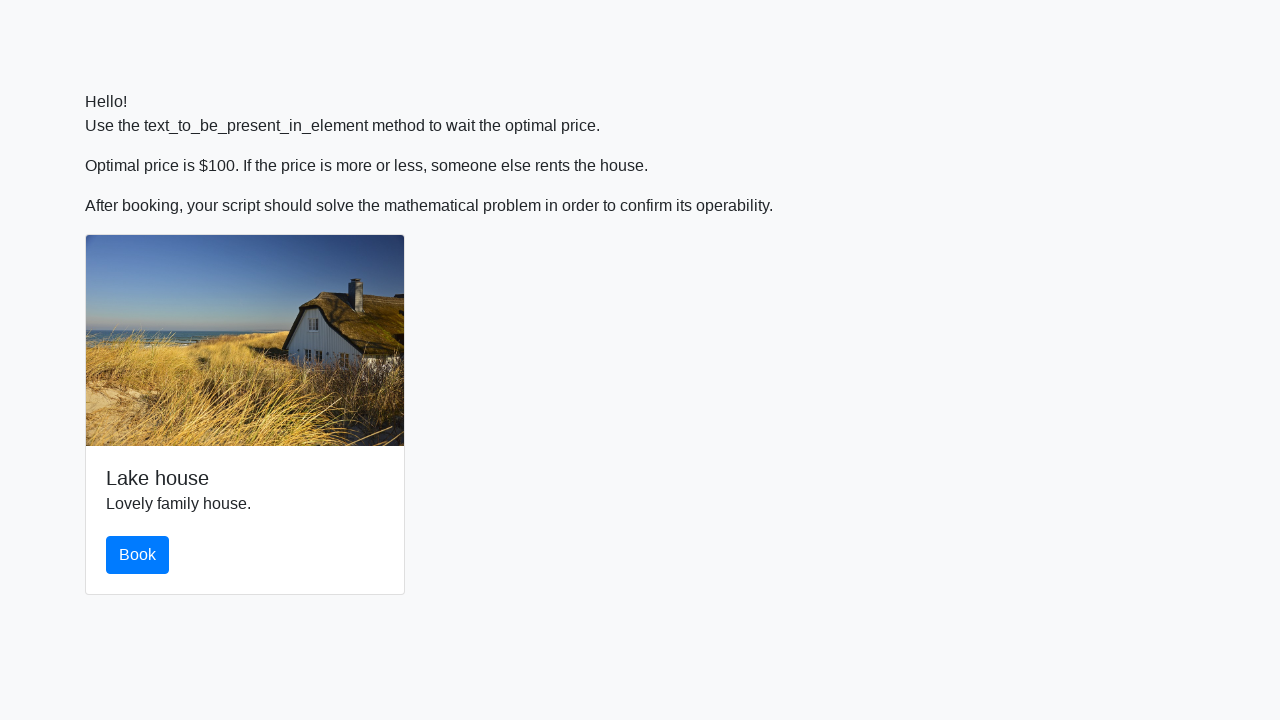

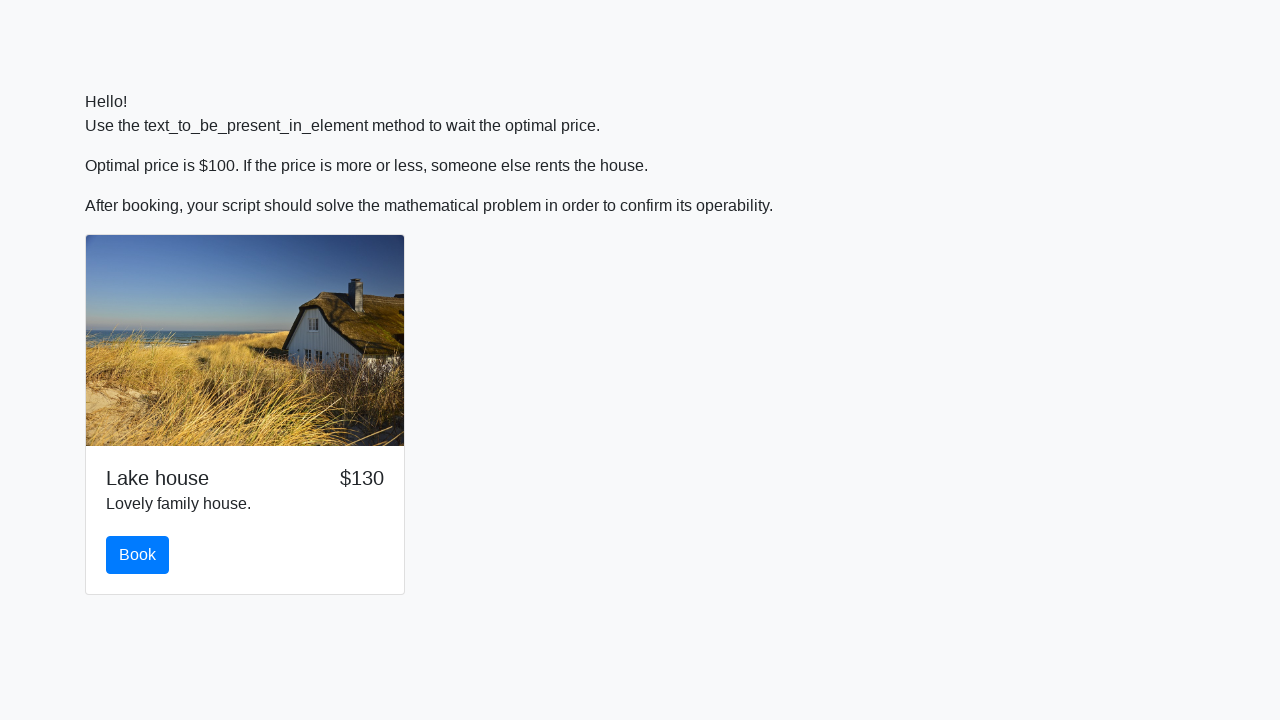